Tests the Senate financial disclosure search functionality by accepting the agreement, selecting report type, entering a date, and submitting the search form to verify results load.

Starting URL: https://efdsearch.senate.gov/search/

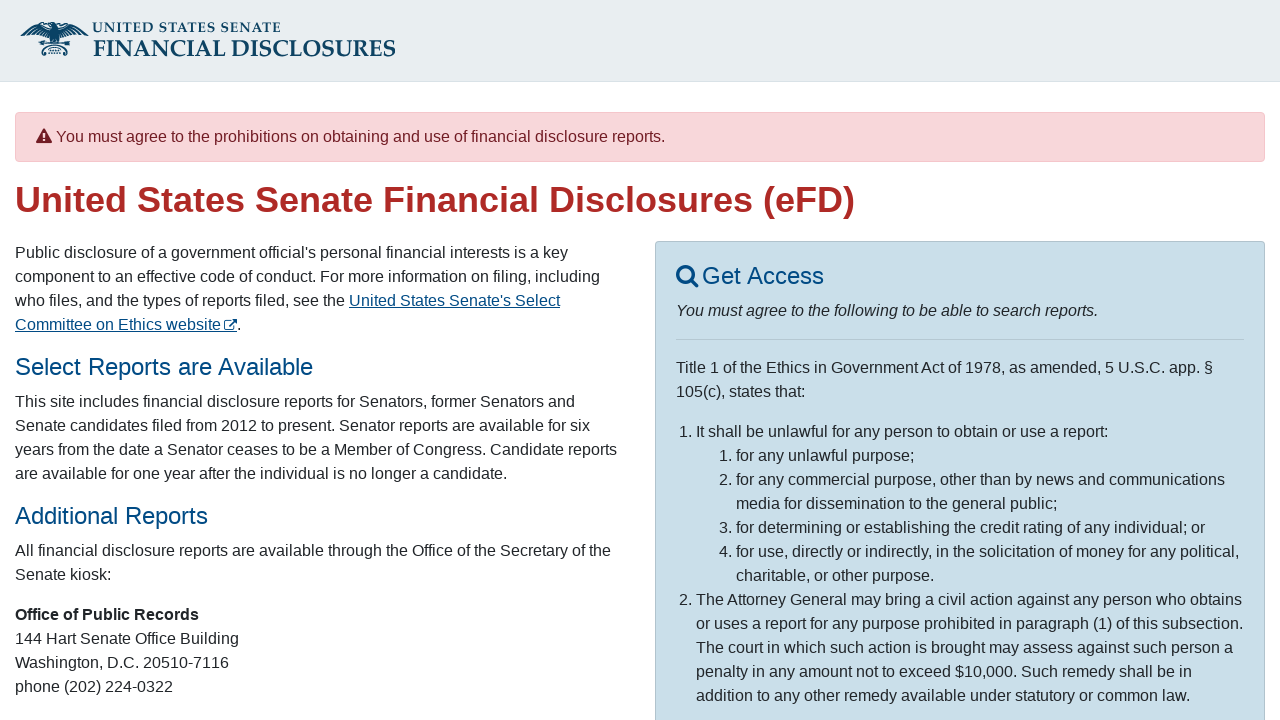

Waited for and located the agreement checkbox
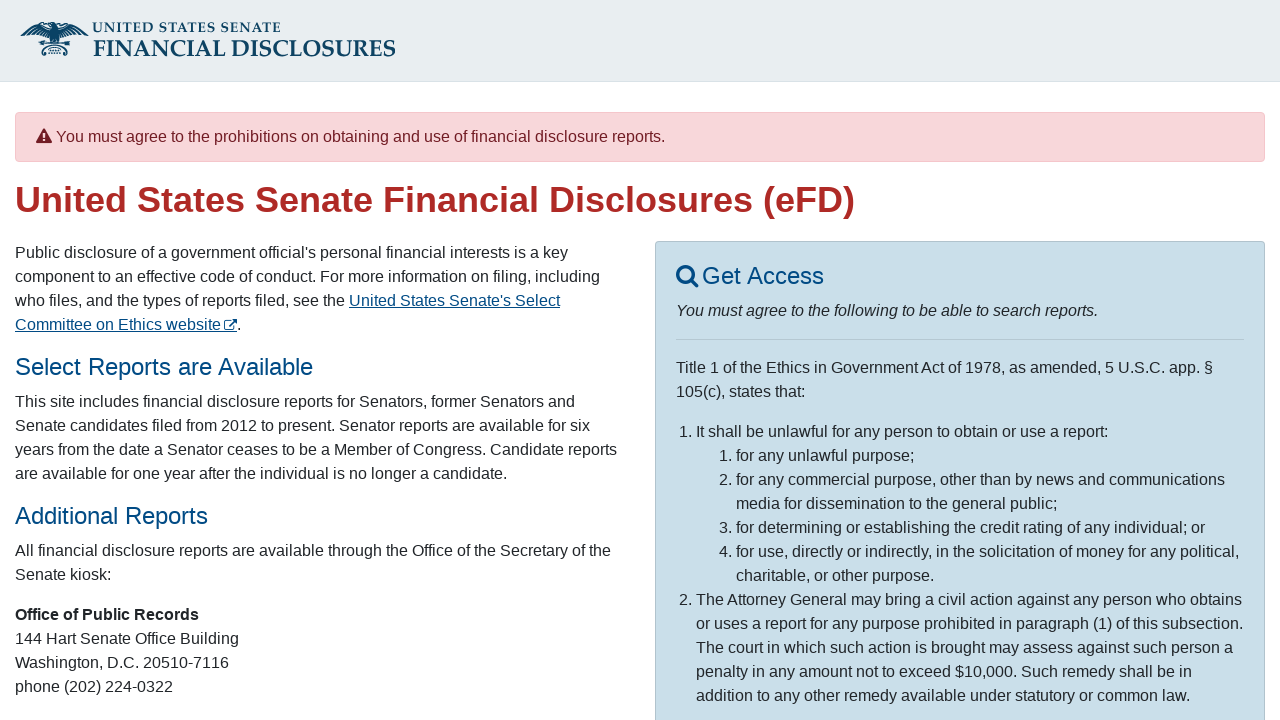

Clicked the agreement checkbox to accept terms
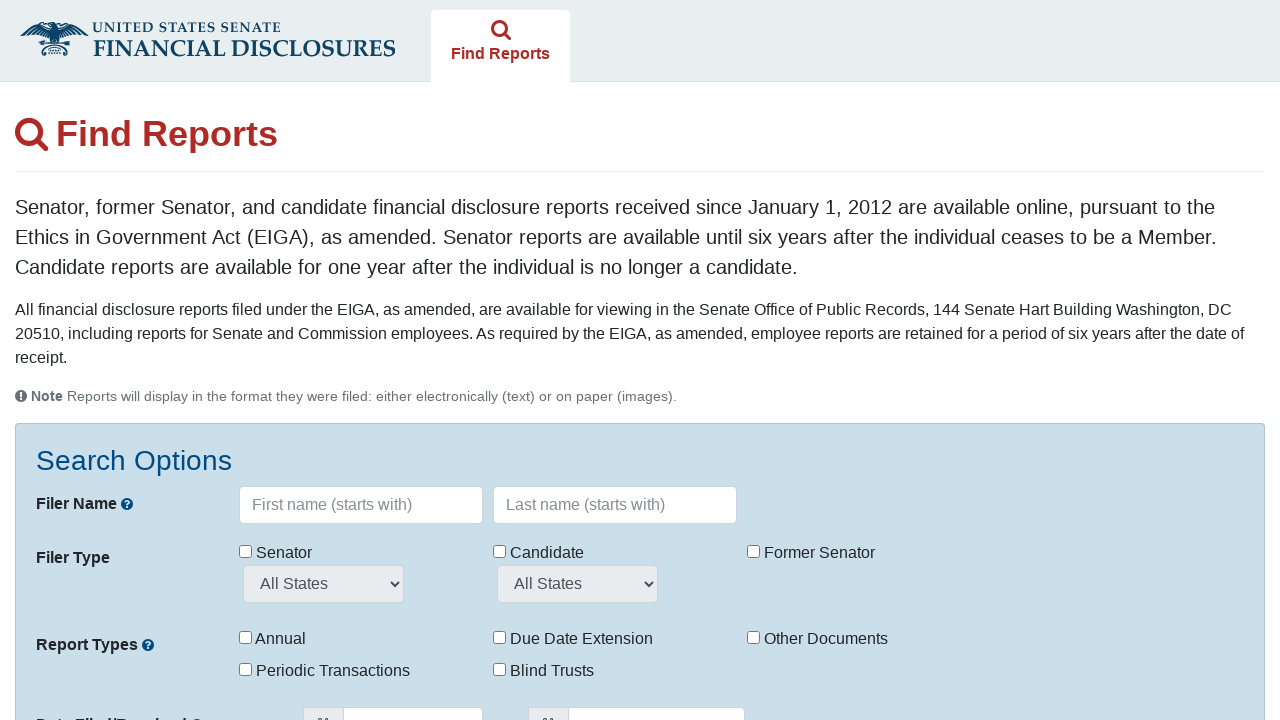

Waited 3 seconds for page to load after accepting agreement
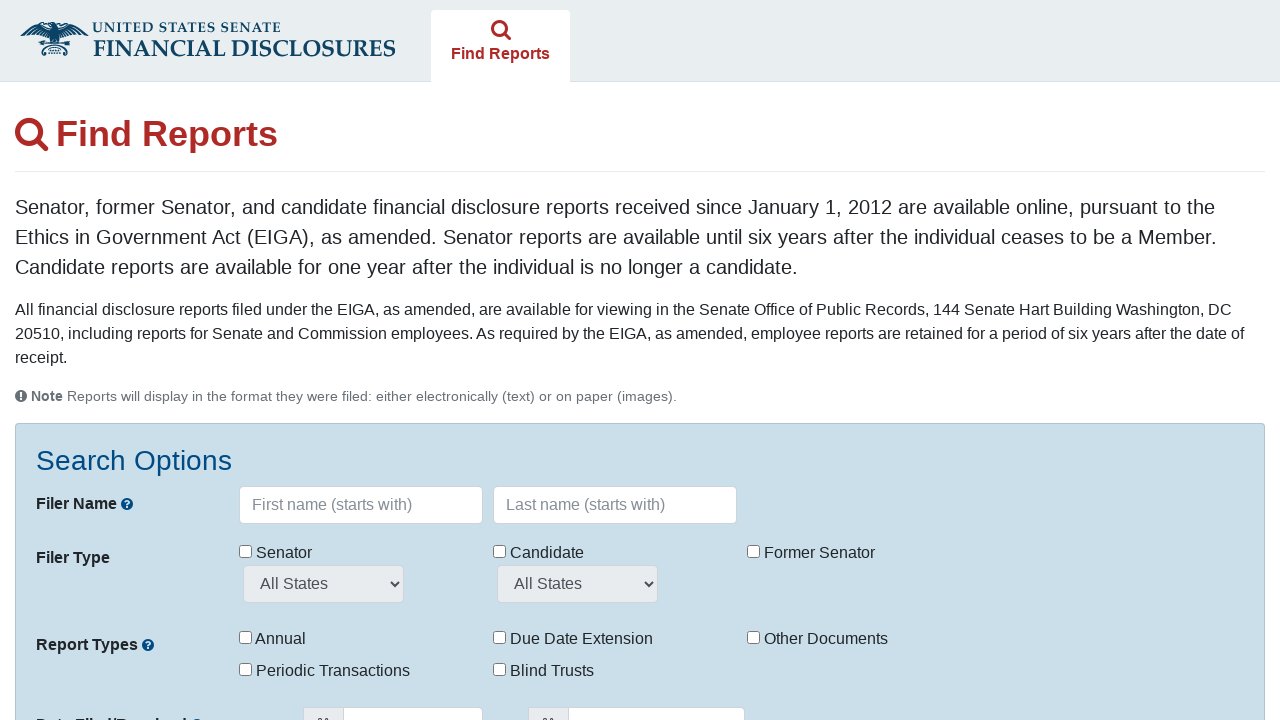

Waited for and located the Periodic Transactions report type checkbox
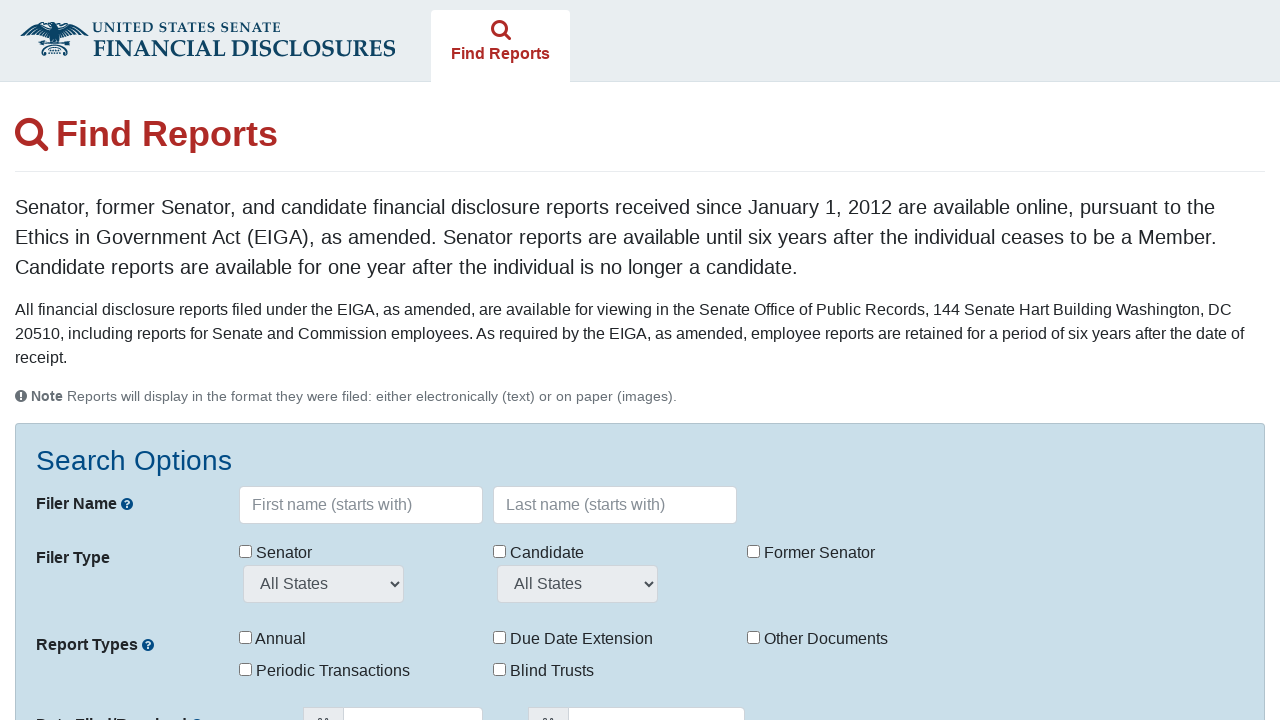

Clicked the Periodic Transactions report type checkbox
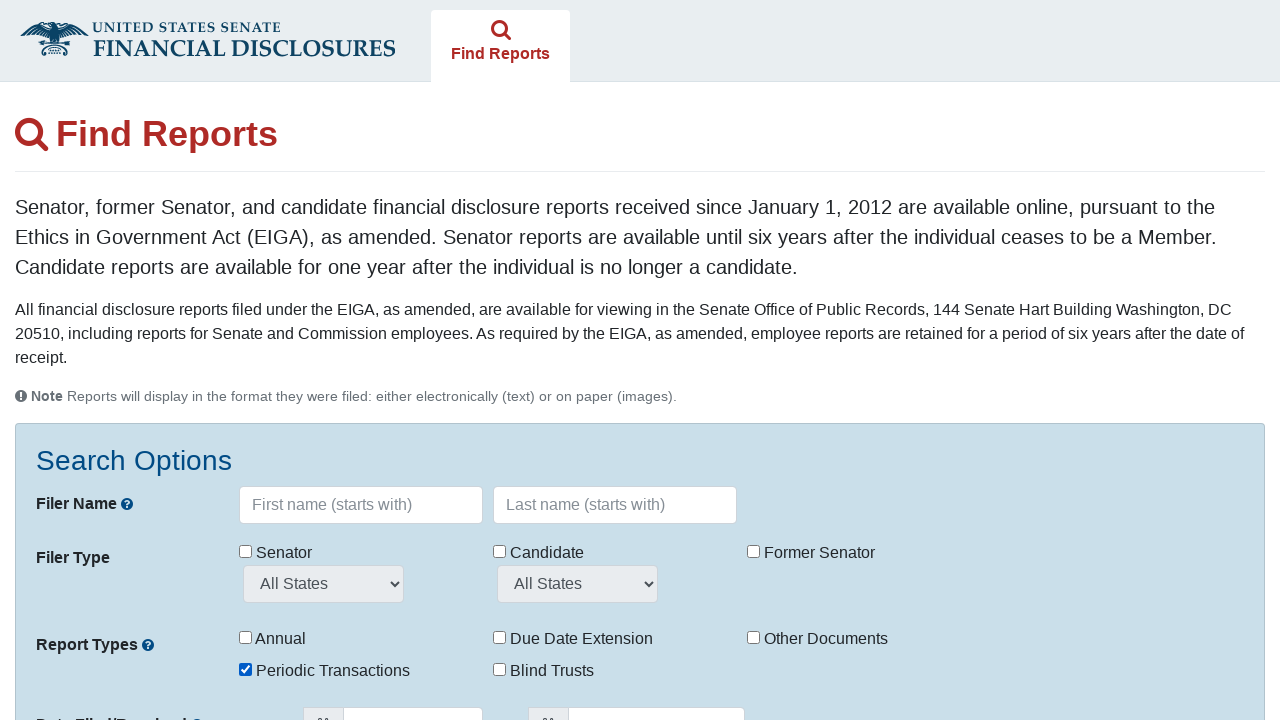

Filled the fromDate field with '01/15/2024' on #fromDate
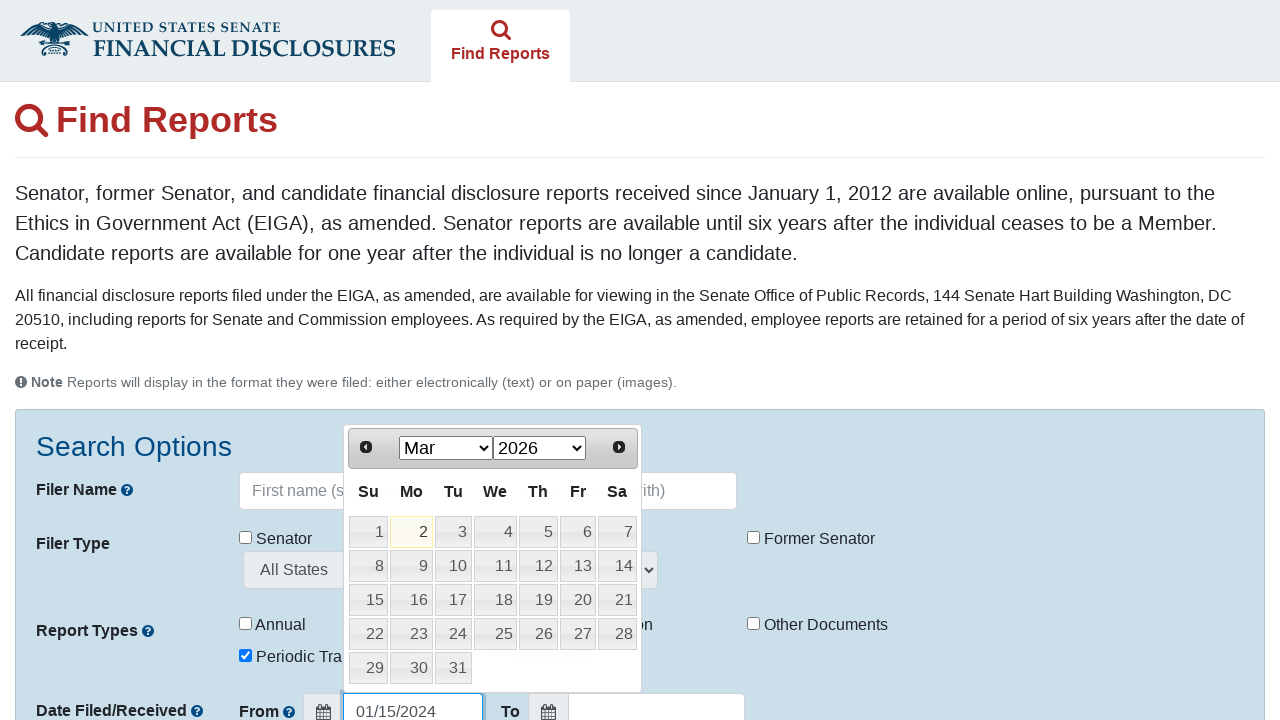

Clicked the search/submit button to execute the search at (114, 482) on button[type='submit']
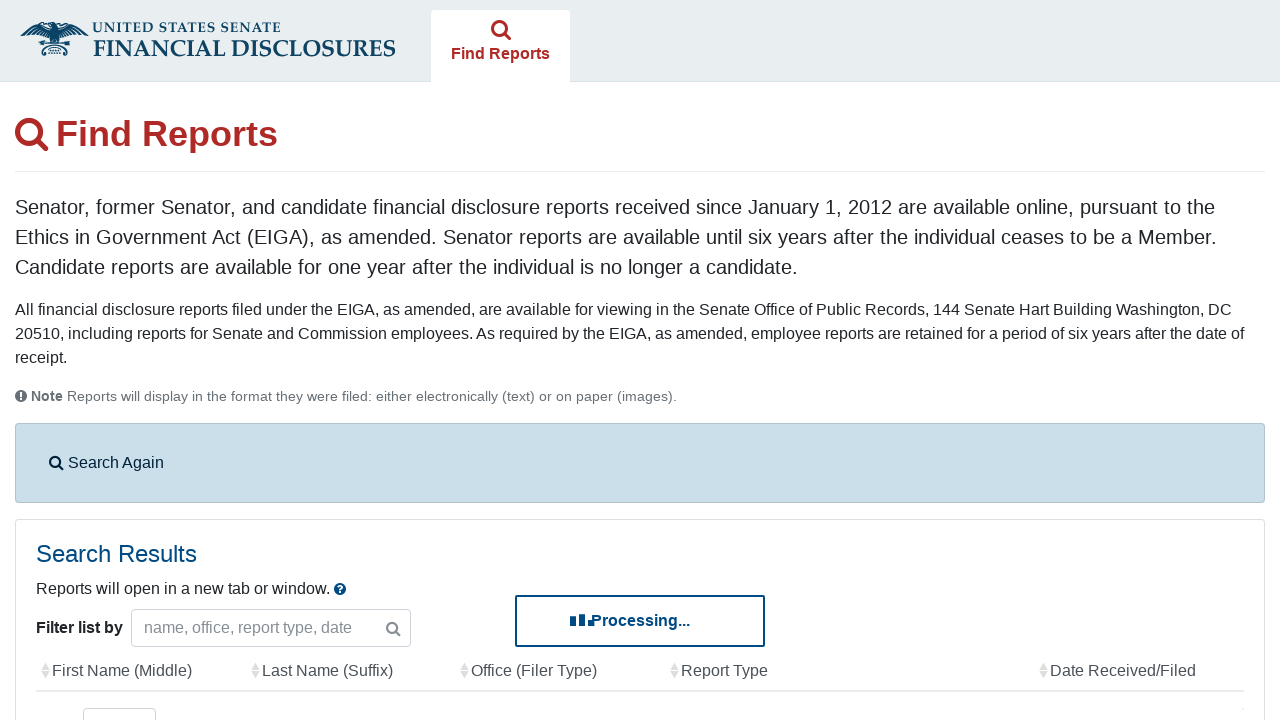

Search results loaded successfully
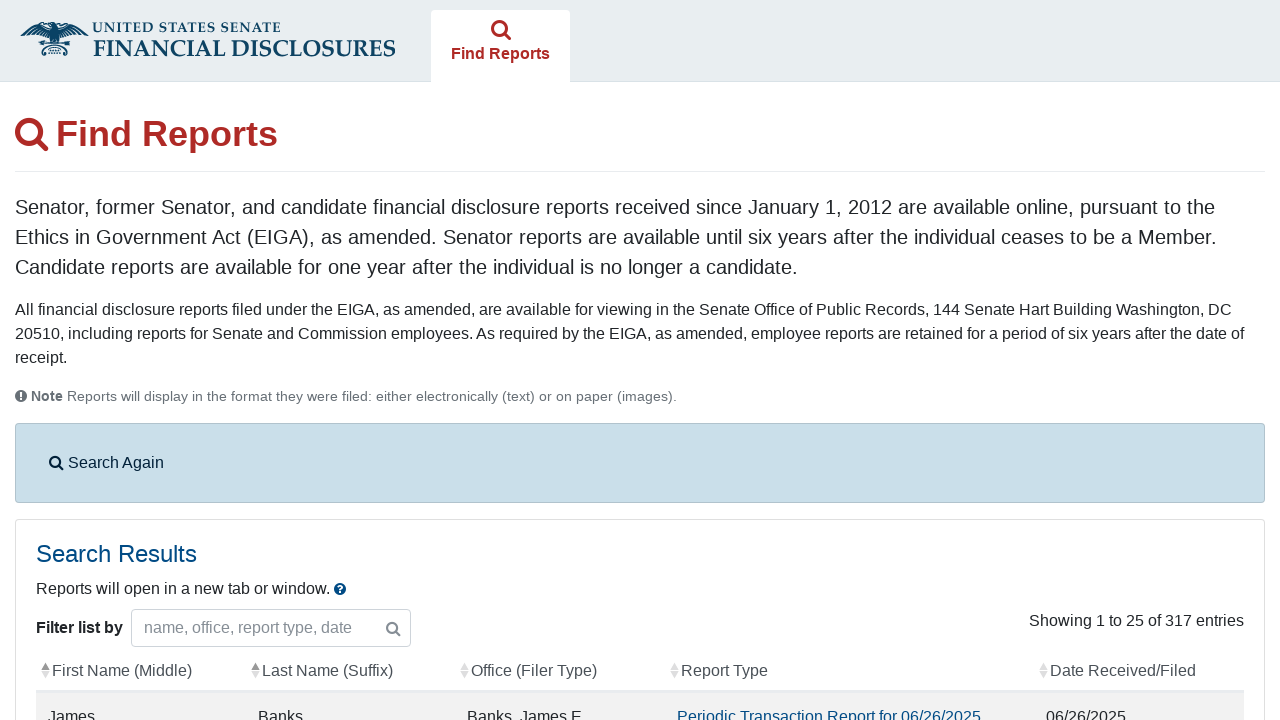

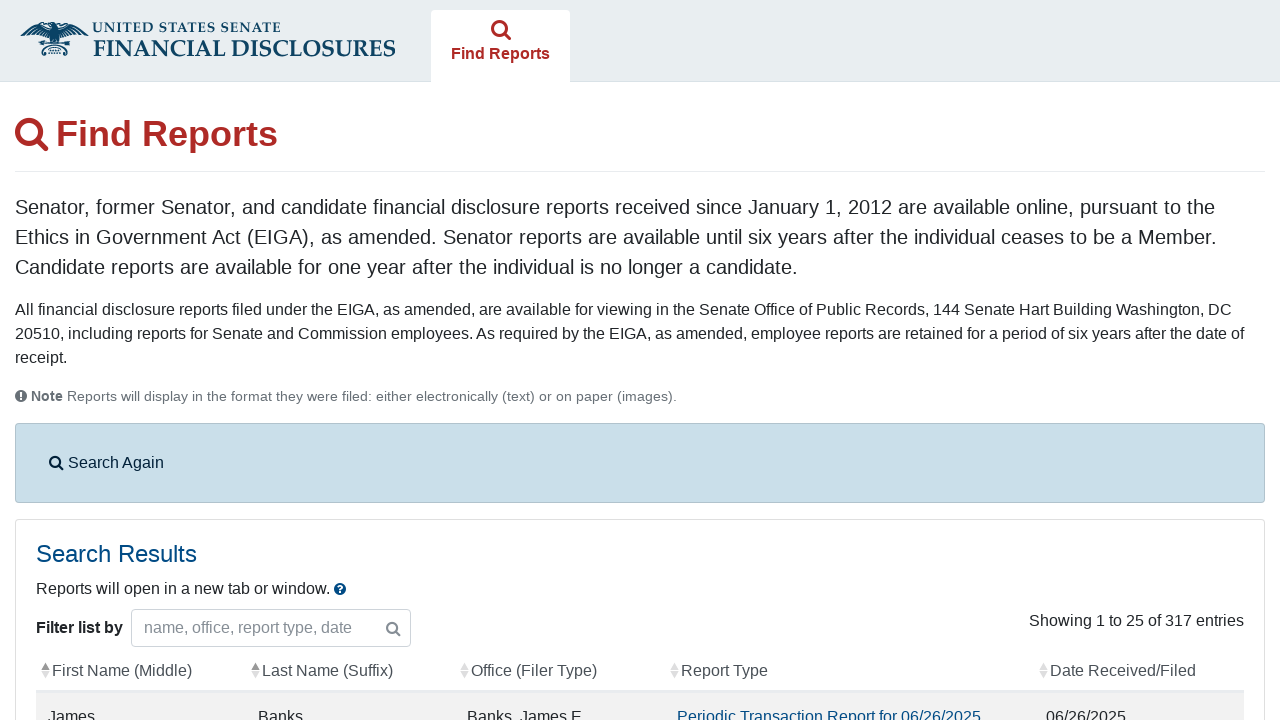